Tests that a todo item is removed when edited to an empty string

Starting URL: https://demo.playwright.dev/todomvc

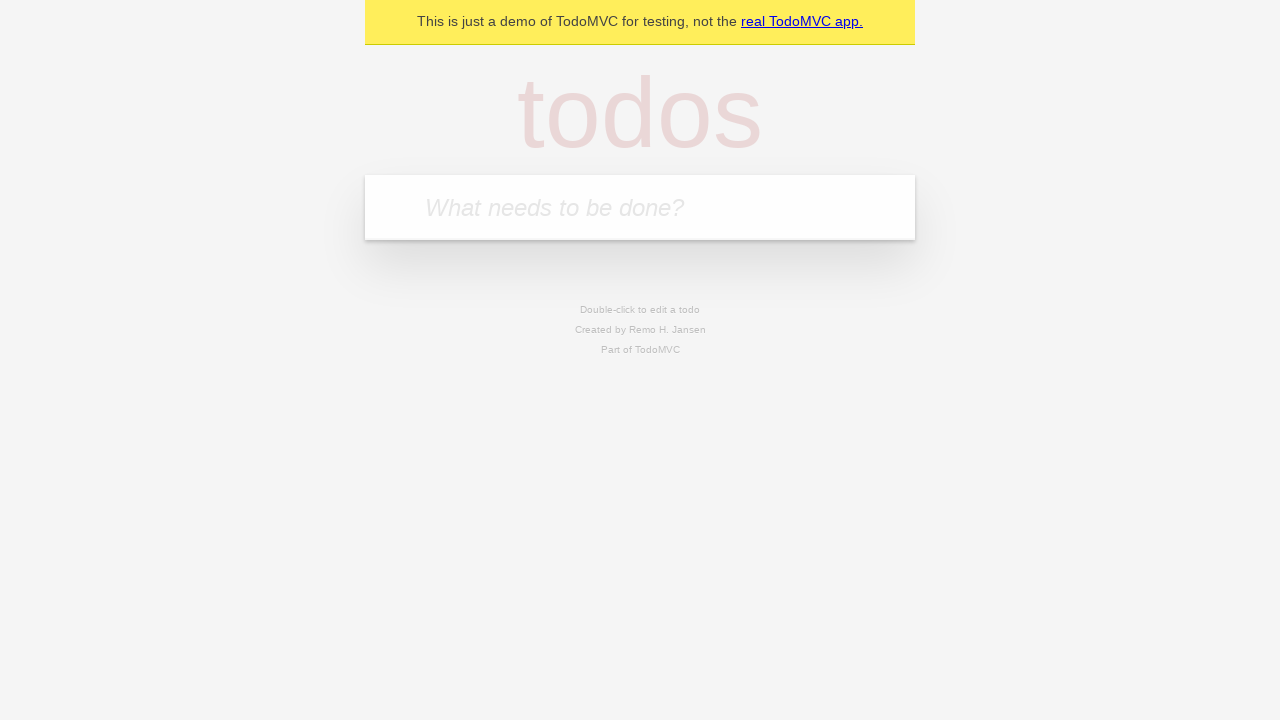

Filled todo input with 'buy some cheese' on internal:attr=[placeholder="What needs to be done?"i]
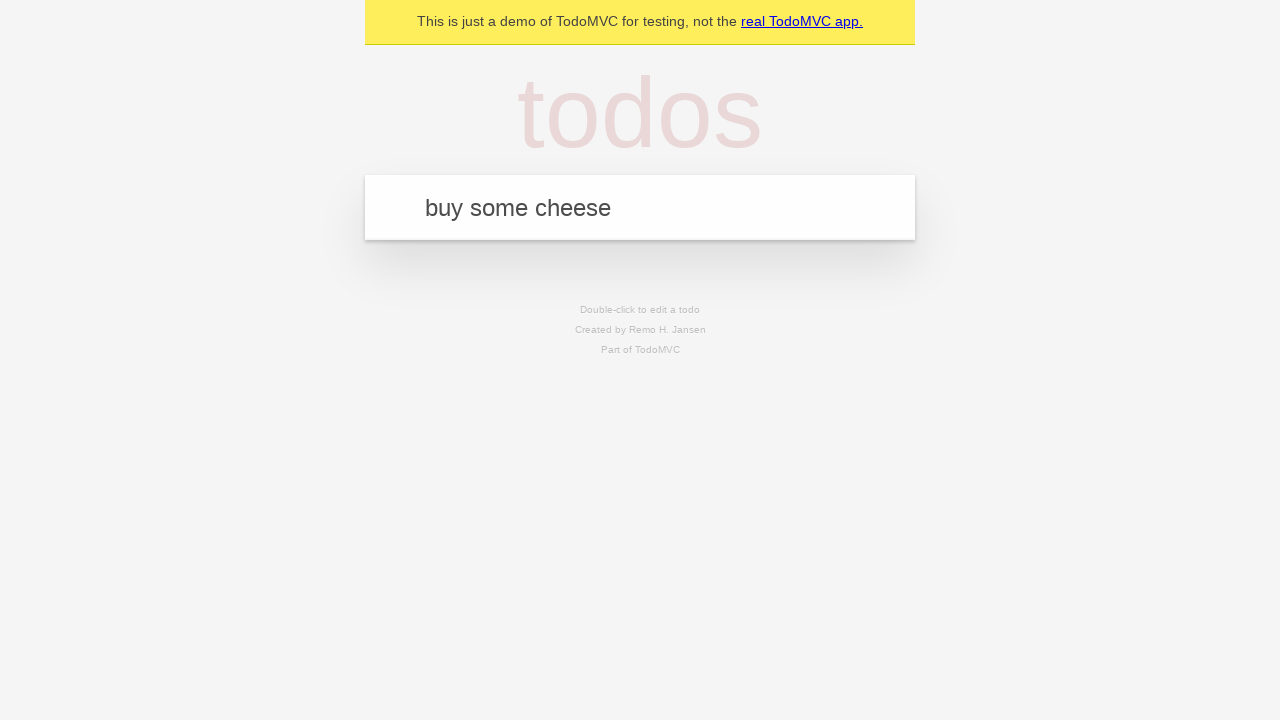

Pressed Enter to create first todo item on internal:attr=[placeholder="What needs to be done?"i]
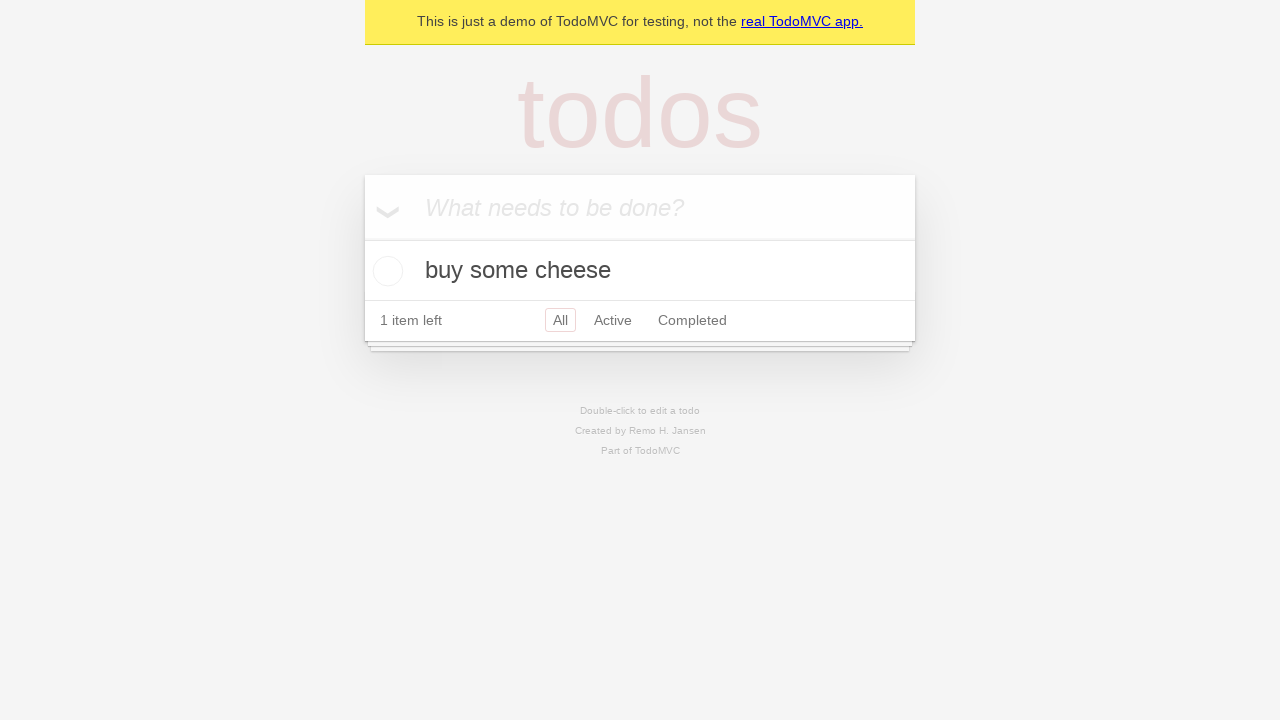

Filled todo input with 'feed the cat' on internal:attr=[placeholder="What needs to be done?"i]
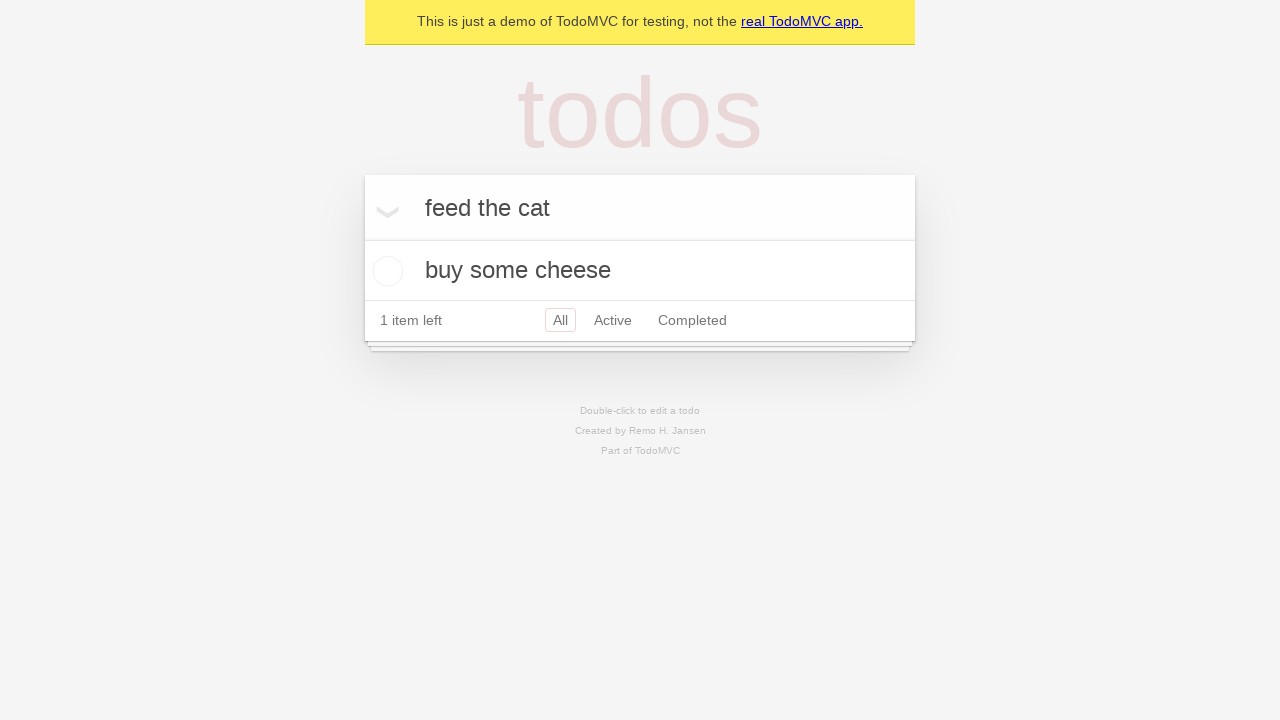

Pressed Enter to create second todo item on internal:attr=[placeholder="What needs to be done?"i]
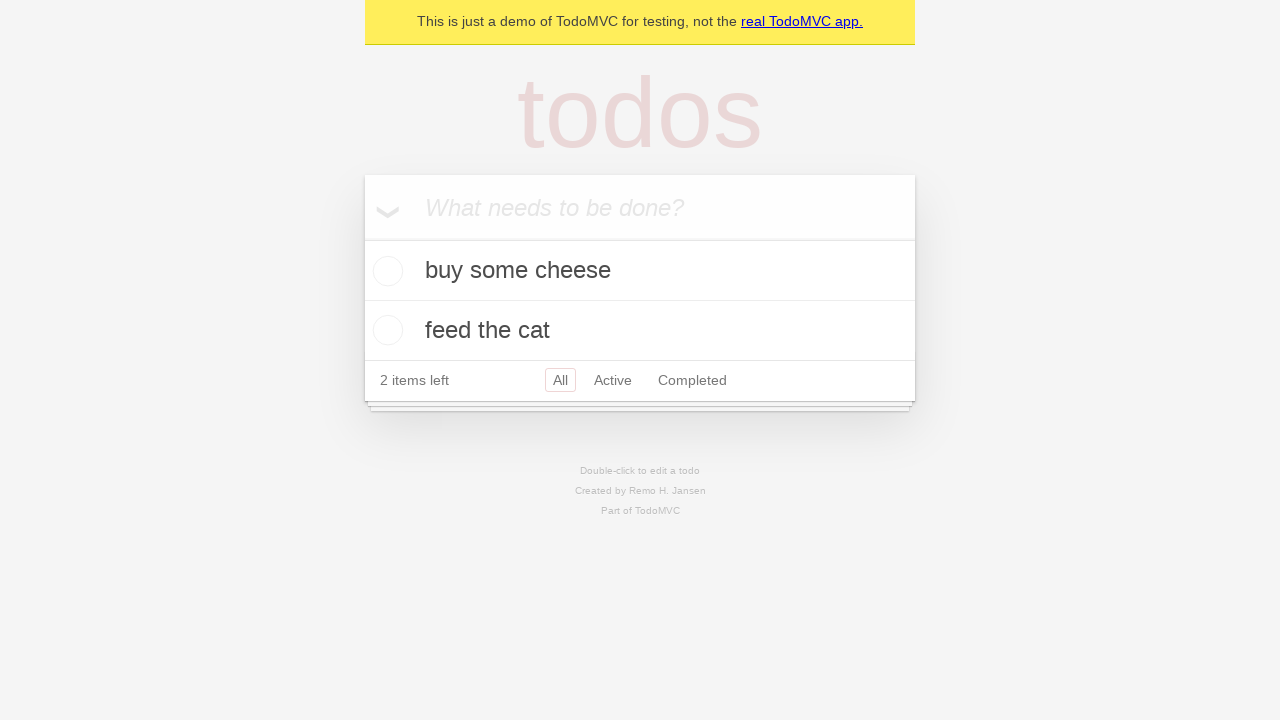

Filled todo input with 'book a doctors appointment' on internal:attr=[placeholder="What needs to be done?"i]
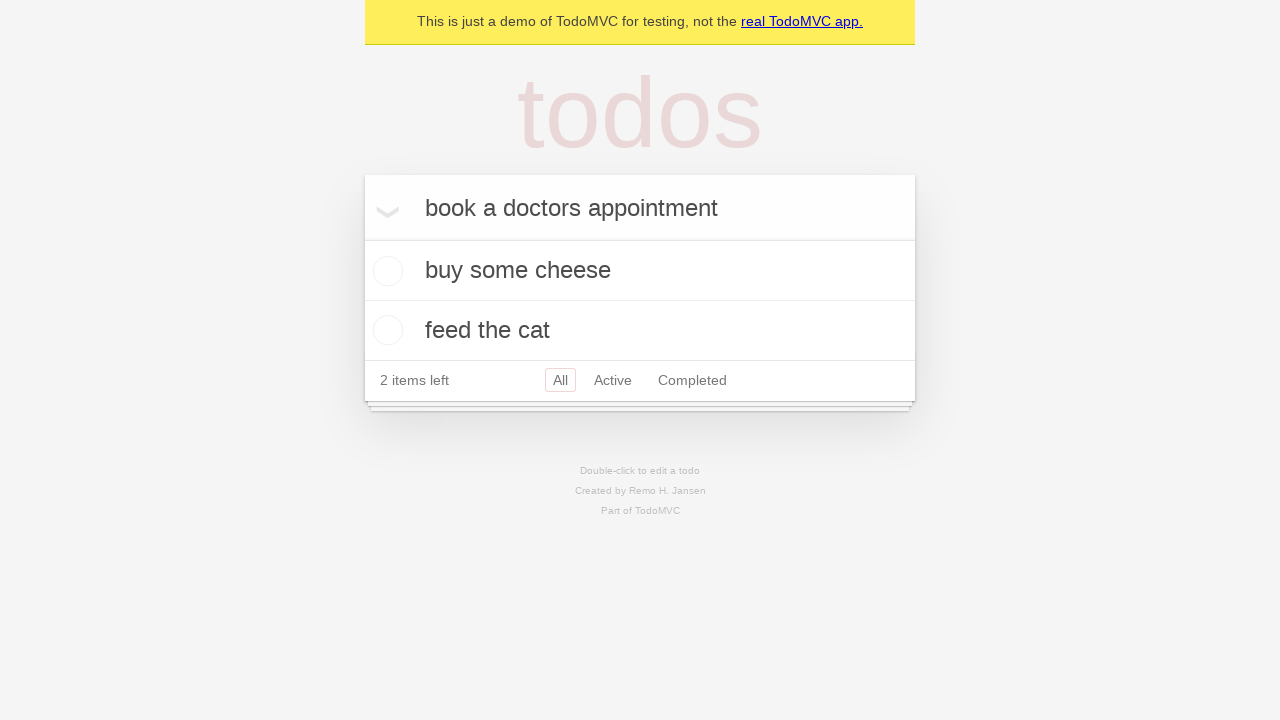

Pressed Enter to create third todo item on internal:attr=[placeholder="What needs to be done?"i]
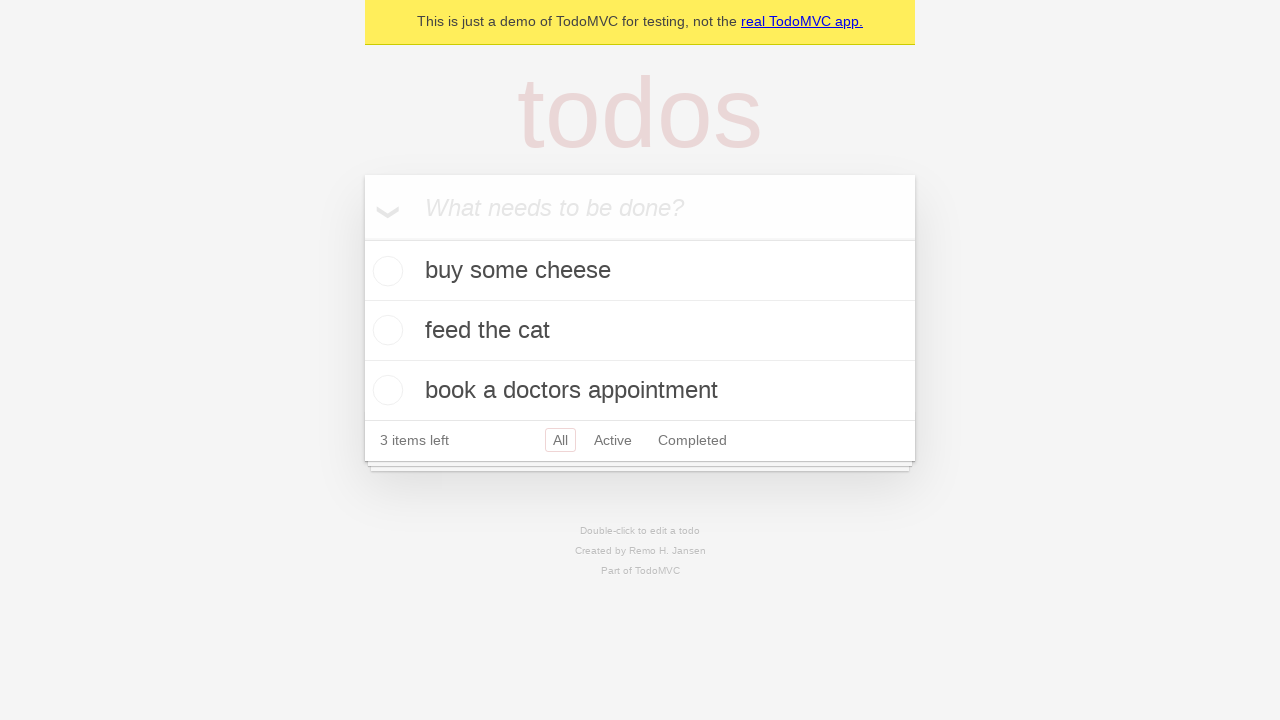

Double-clicked second todo item to enter edit mode at (640, 331) on internal:testid=[data-testid="todo-item"s] >> nth=1
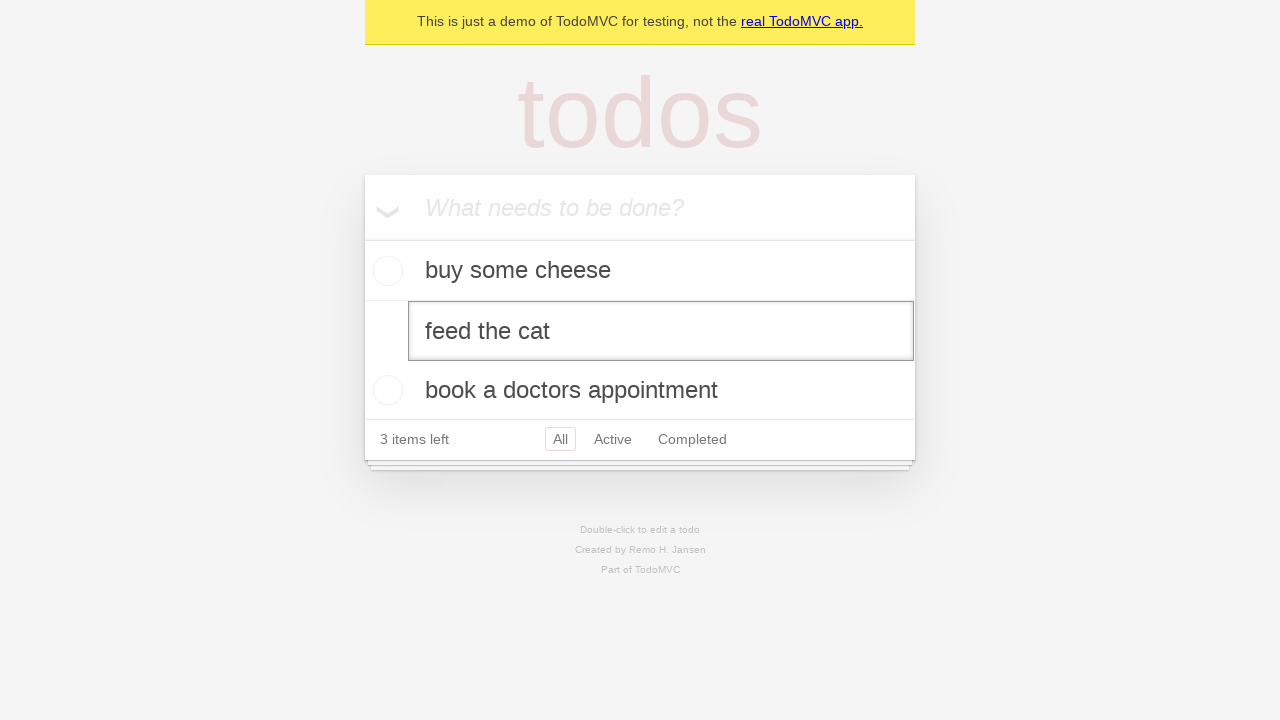

Cleared text from edit field, leaving it empty on internal:testid=[data-testid="todo-item"s] >> nth=1 >> internal:role=textbox[nam
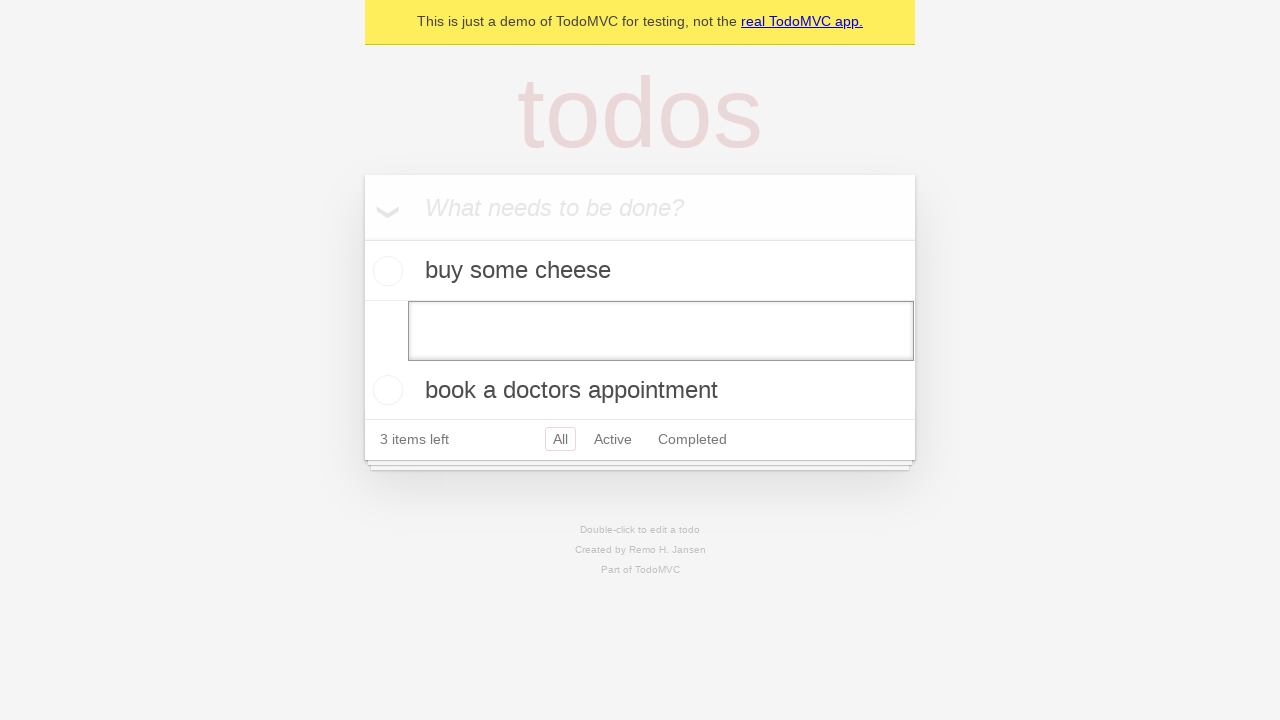

Pressed Enter to confirm empty todo item edit on internal:testid=[data-testid="todo-item"s] >> nth=1 >> internal:role=textbox[nam
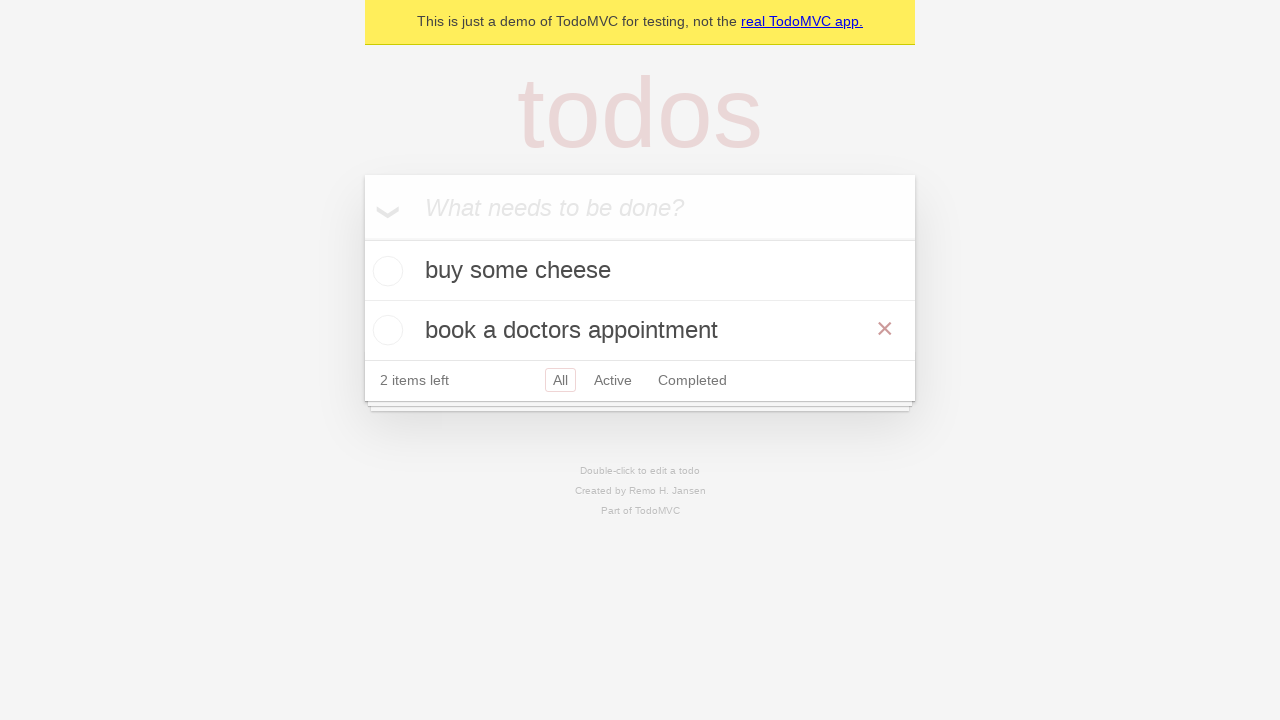

Verified that todo item was removed, only 2 items remain
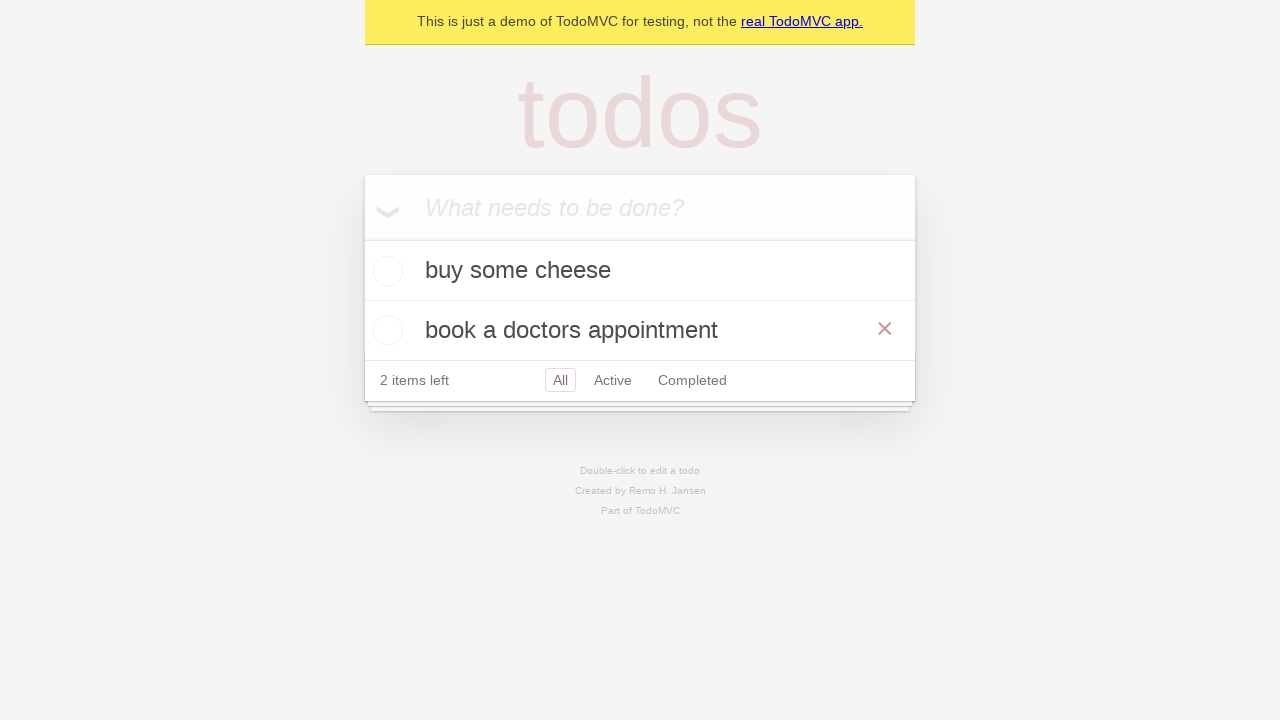

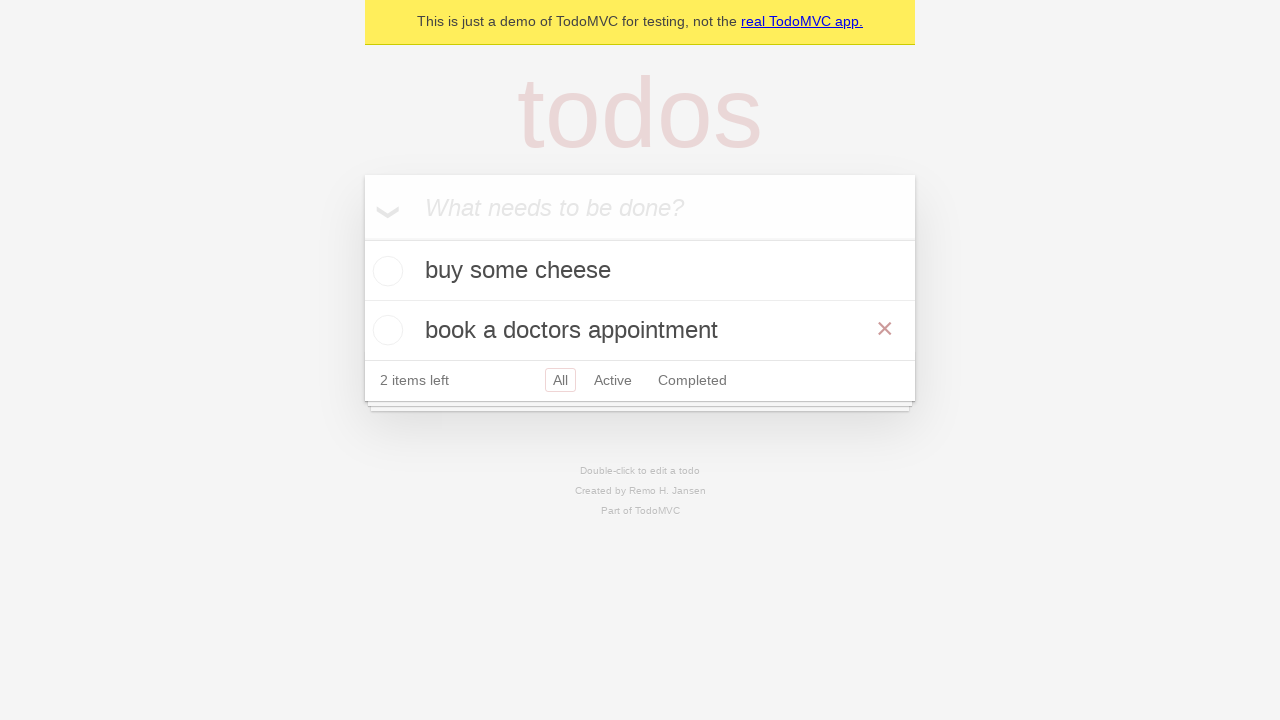